Tests an e-commerce checkout flow by finding and adding a specific product (Cashews) to cart, then proceeding through checkout

Starting URL: https://rahulshettyacademy.com/seleniumPractise/#/

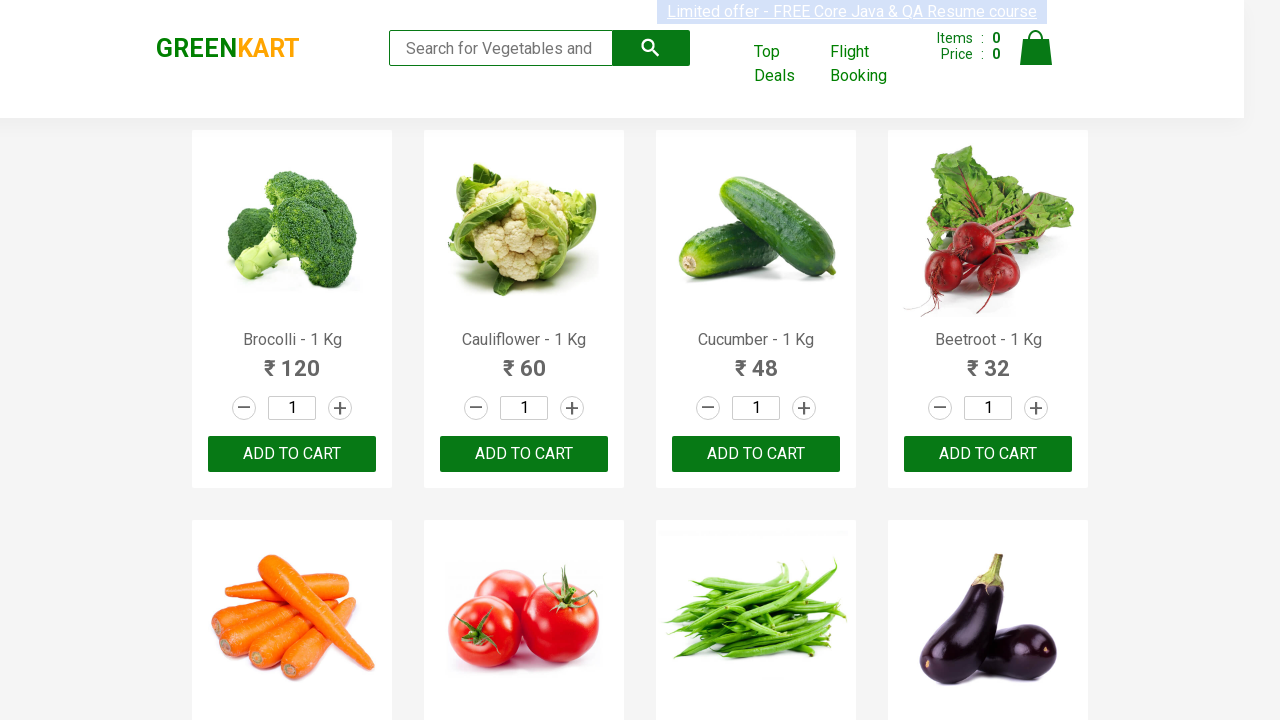

Located all product elements on the page
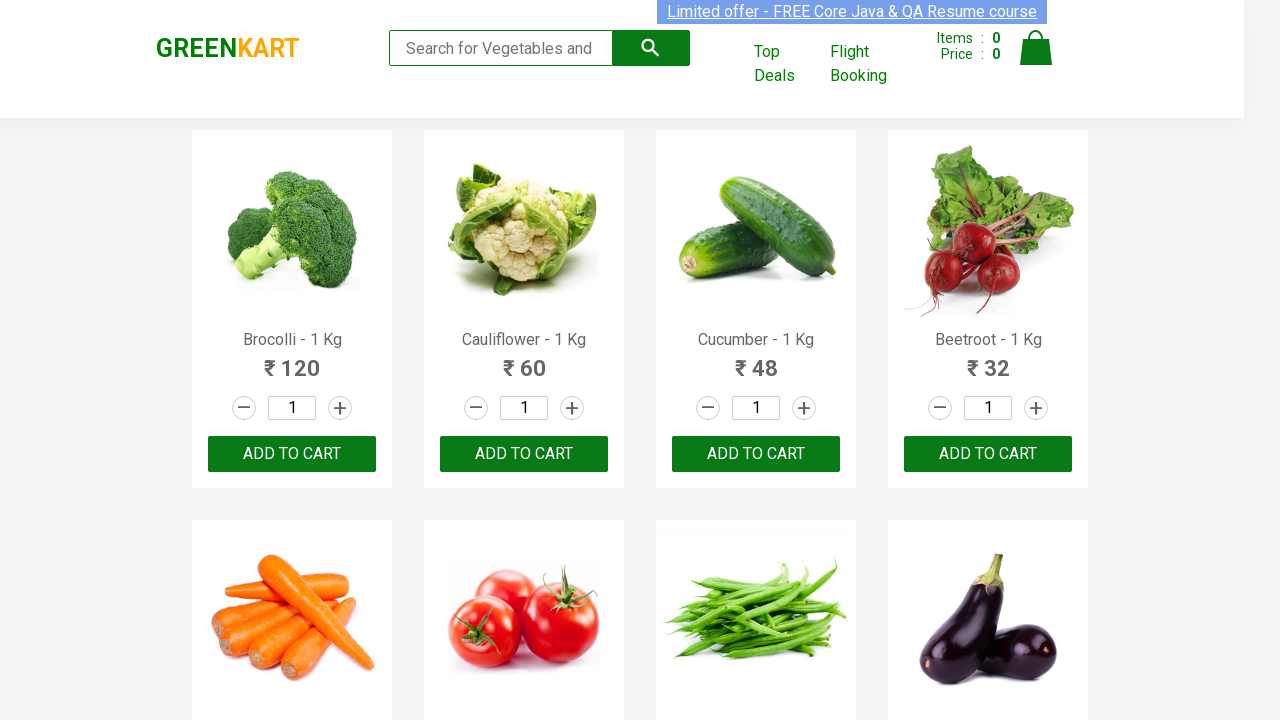

Retrieved product name: Brocolli - 1 Kg
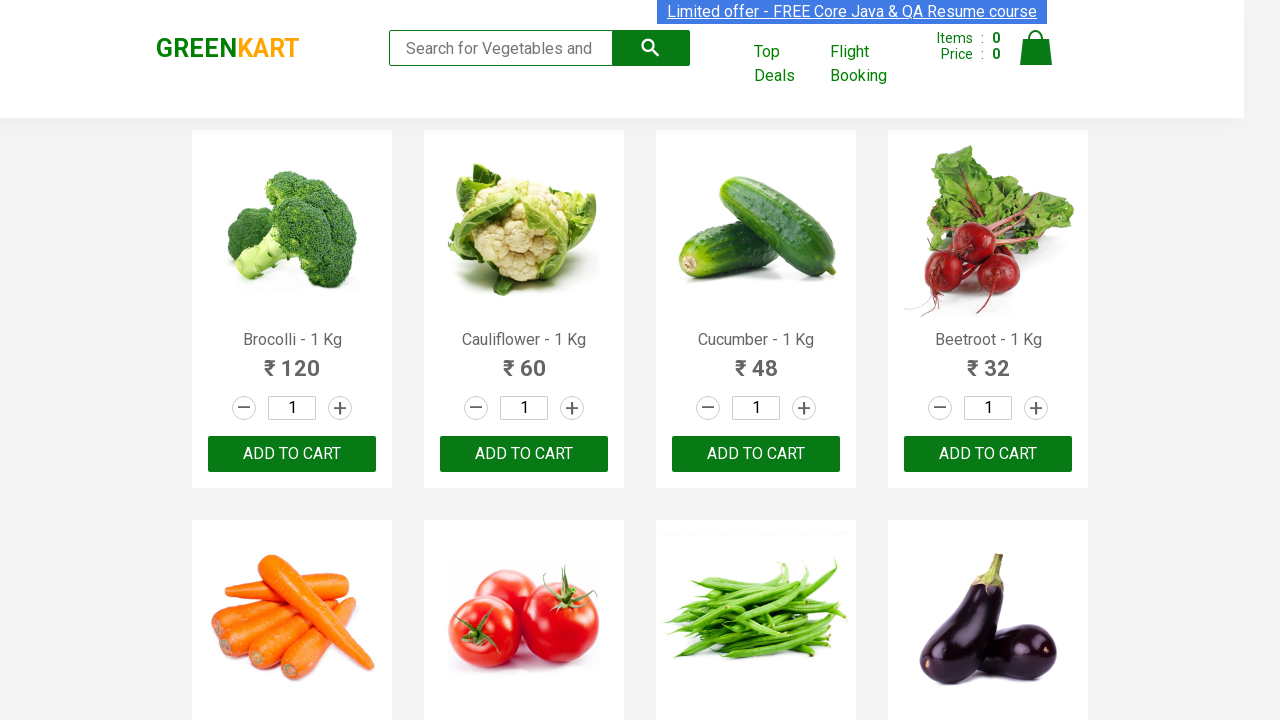

Retrieved product name: Cauliflower - 1 Kg
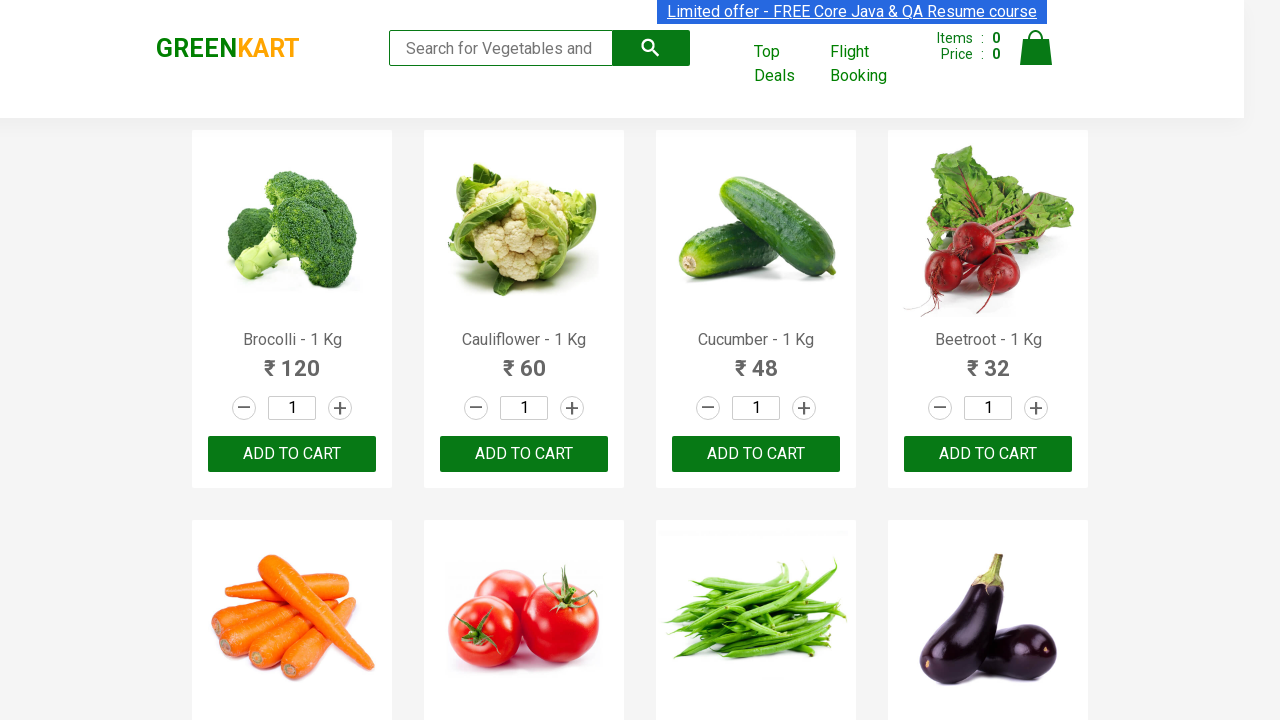

Retrieved product name: Cucumber - 1 Kg
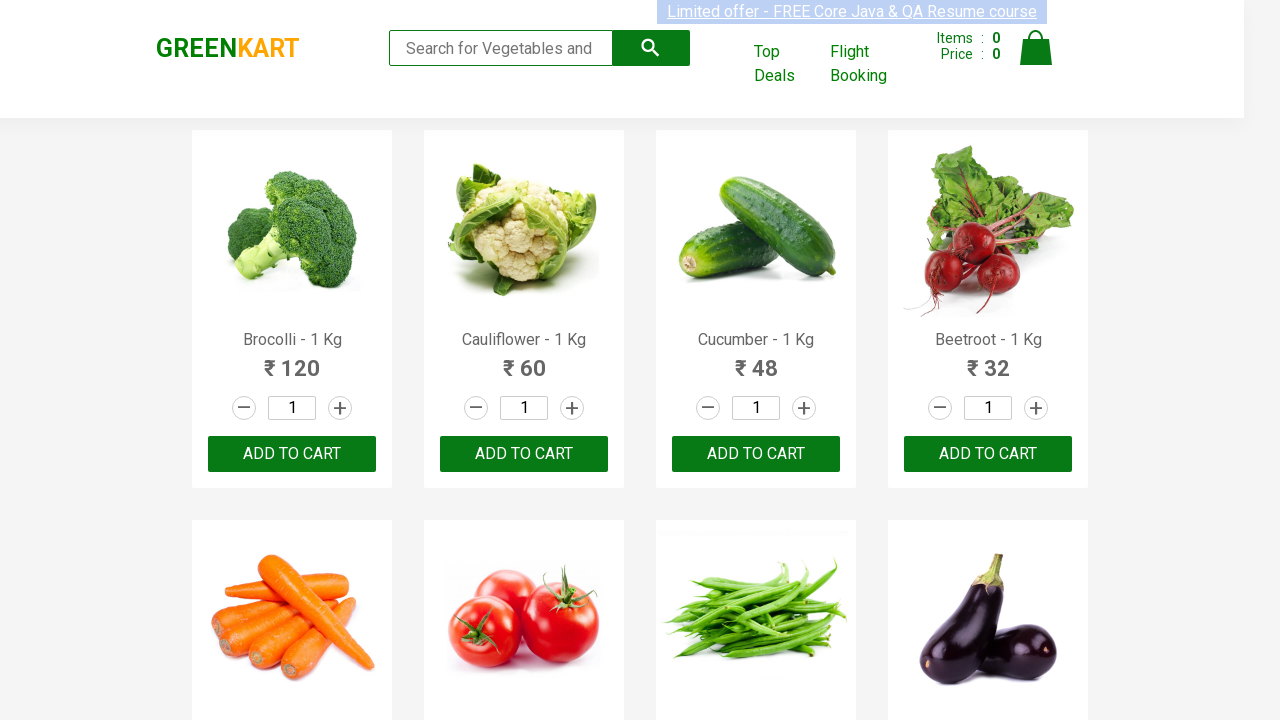

Retrieved product name: Beetroot - 1 Kg
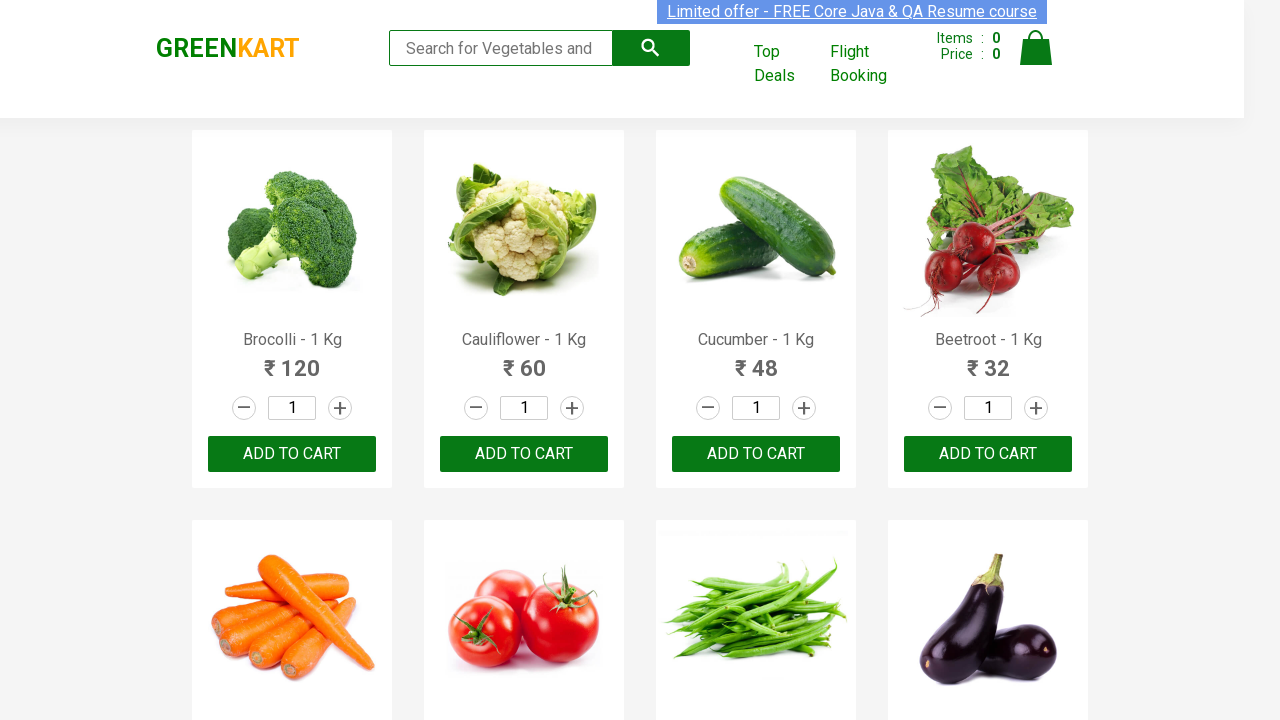

Retrieved product name: Carrot - 1 Kg
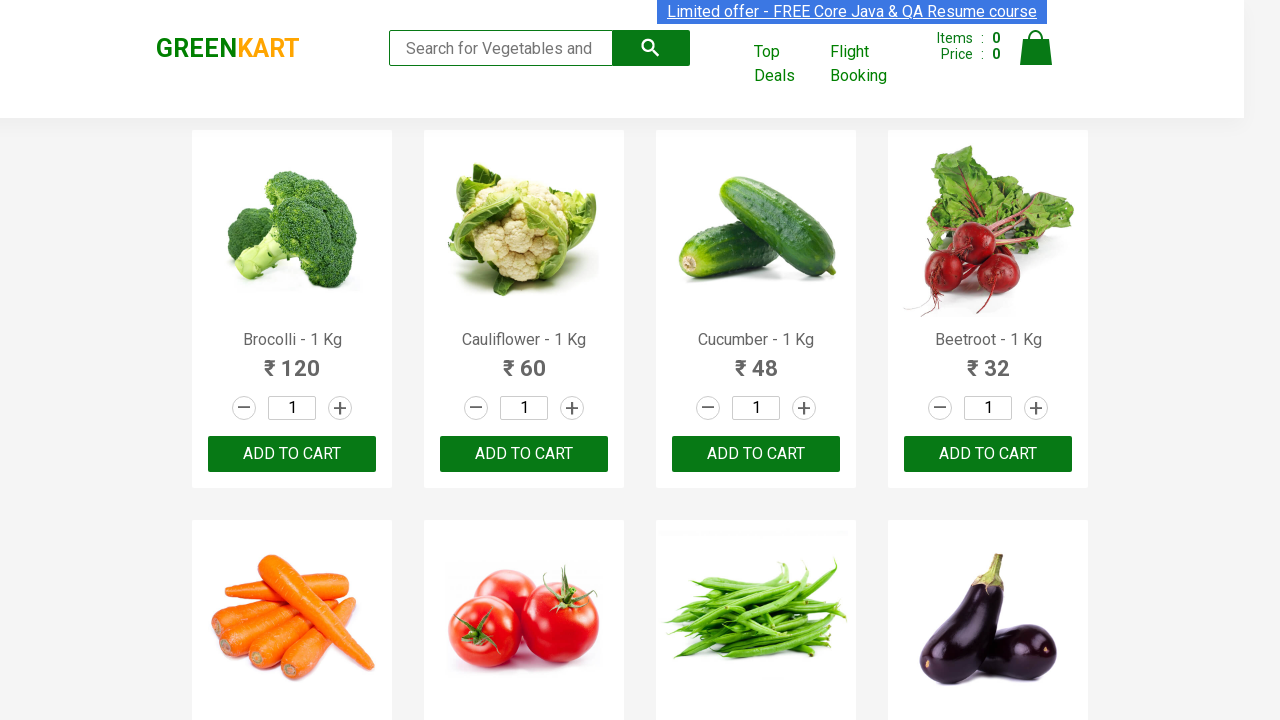

Retrieved product name: Tomato - 1 Kg
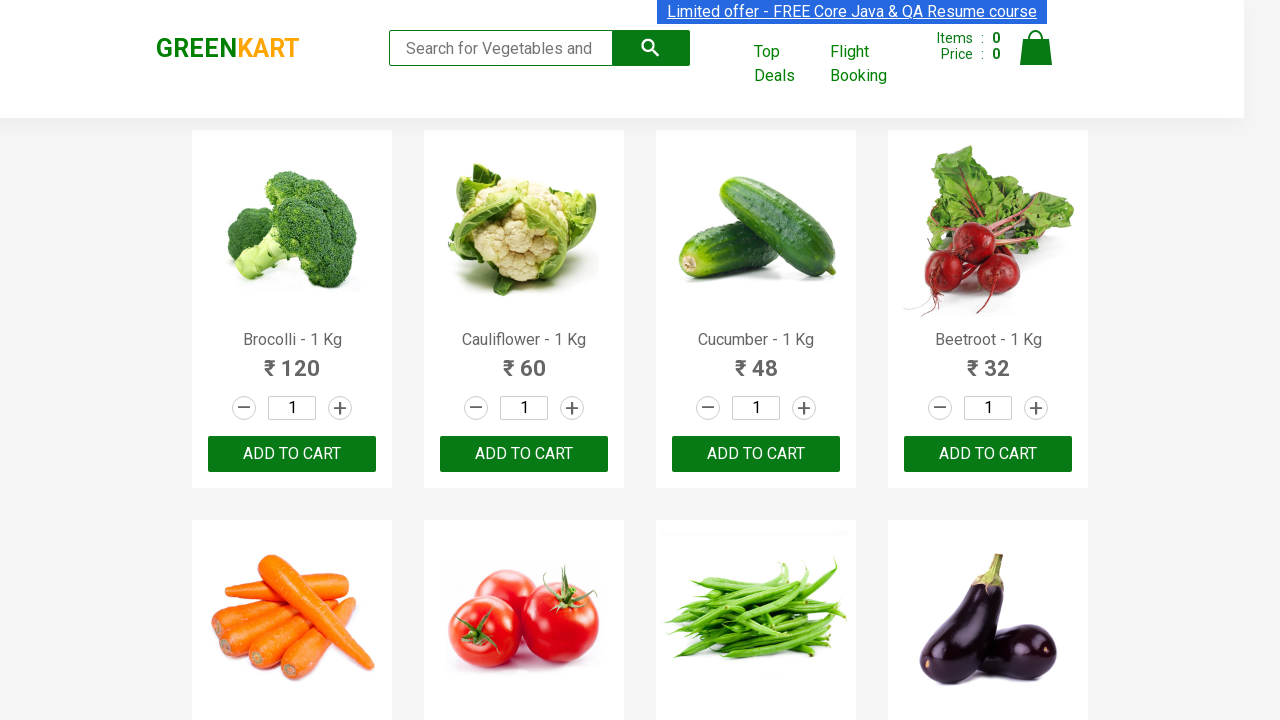

Retrieved product name: Beans - 1 Kg
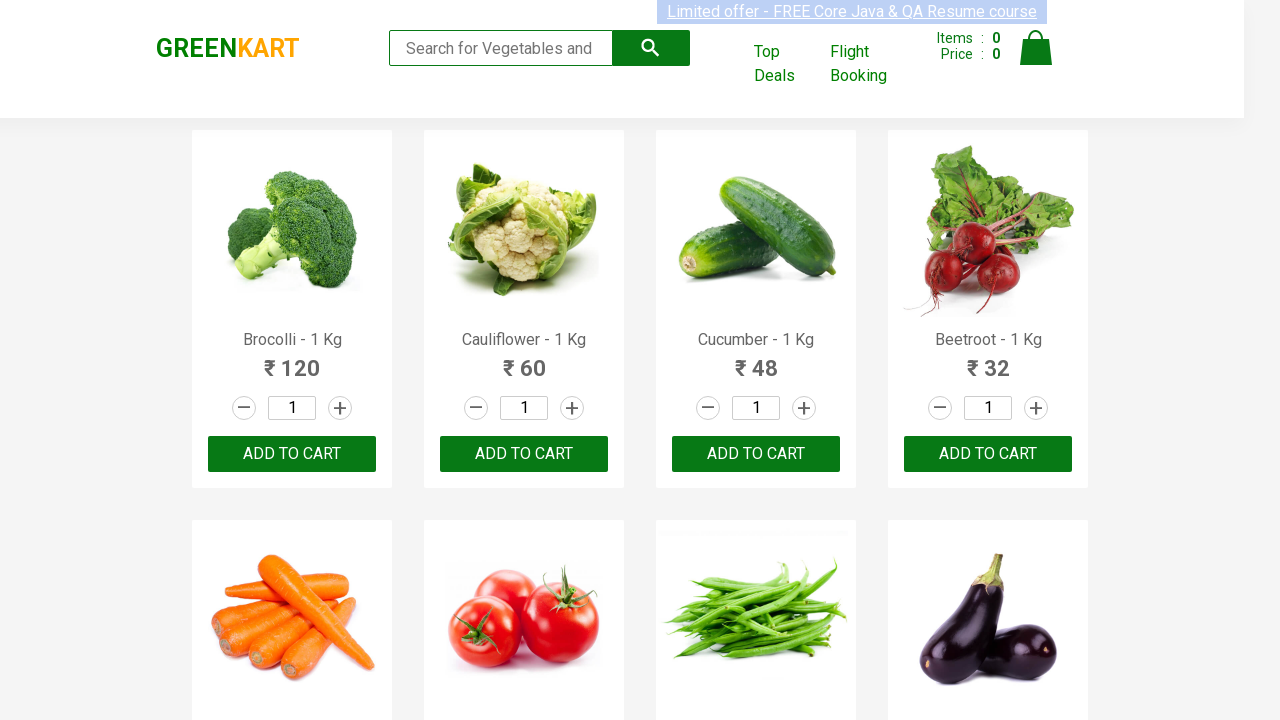

Retrieved product name: Brinjal - 1 Kg
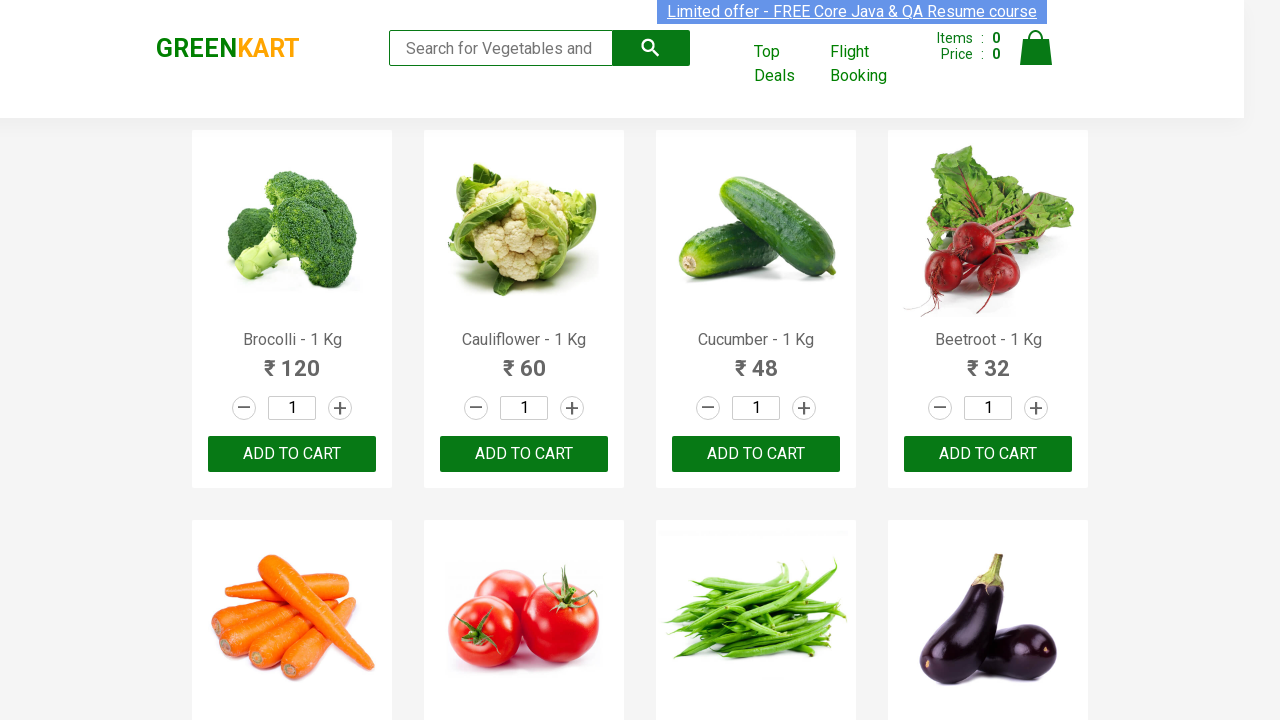

Retrieved product name: Capsicum
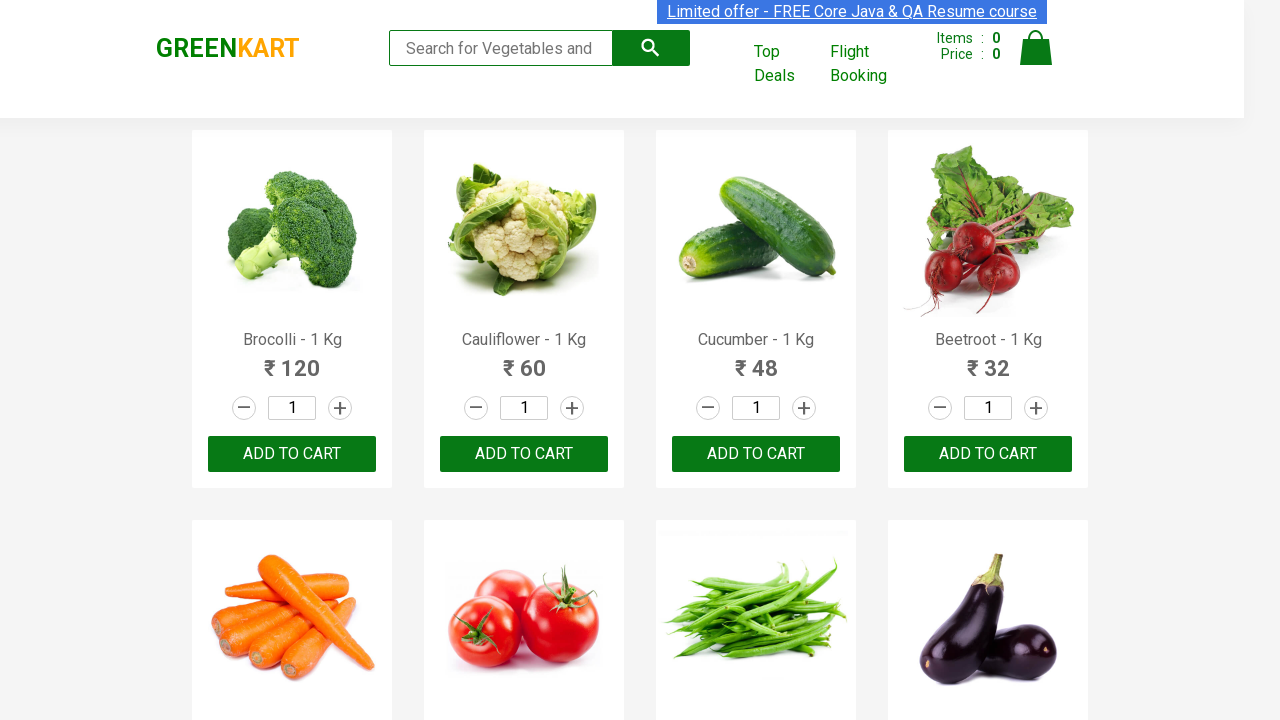

Retrieved product name: Mushroom - 1 Kg
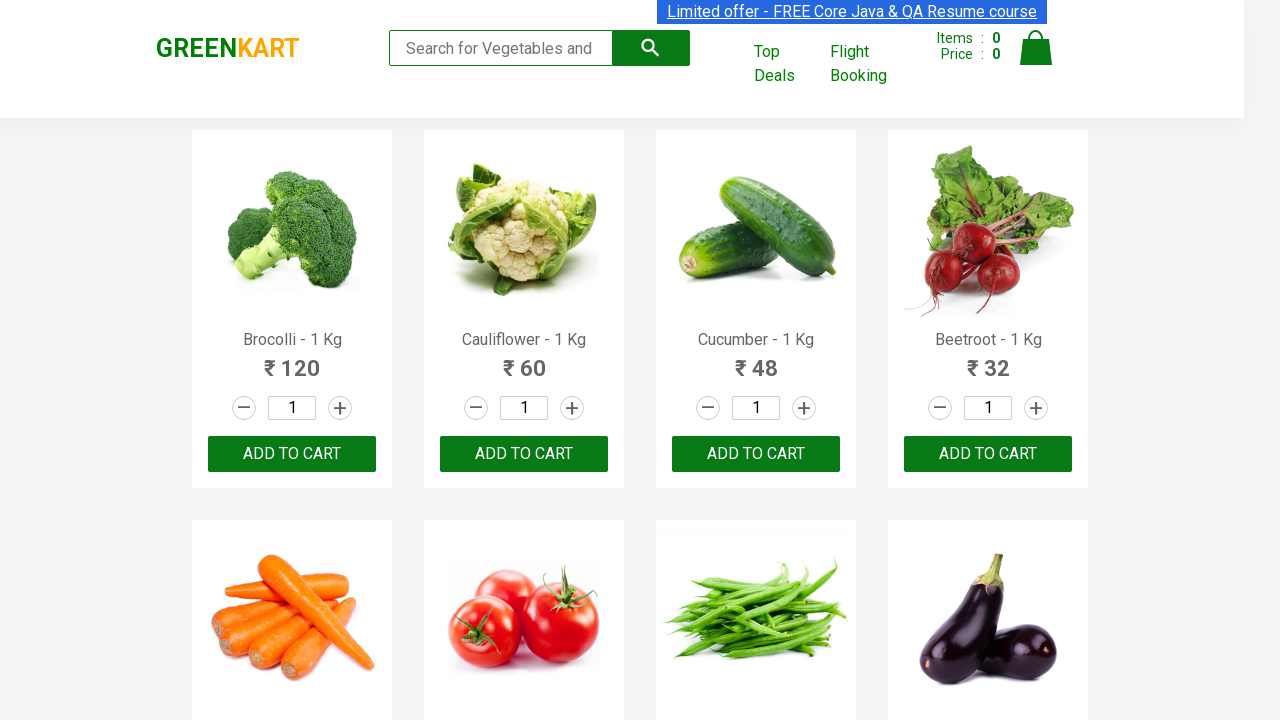

Retrieved product name: Potato - 1 Kg
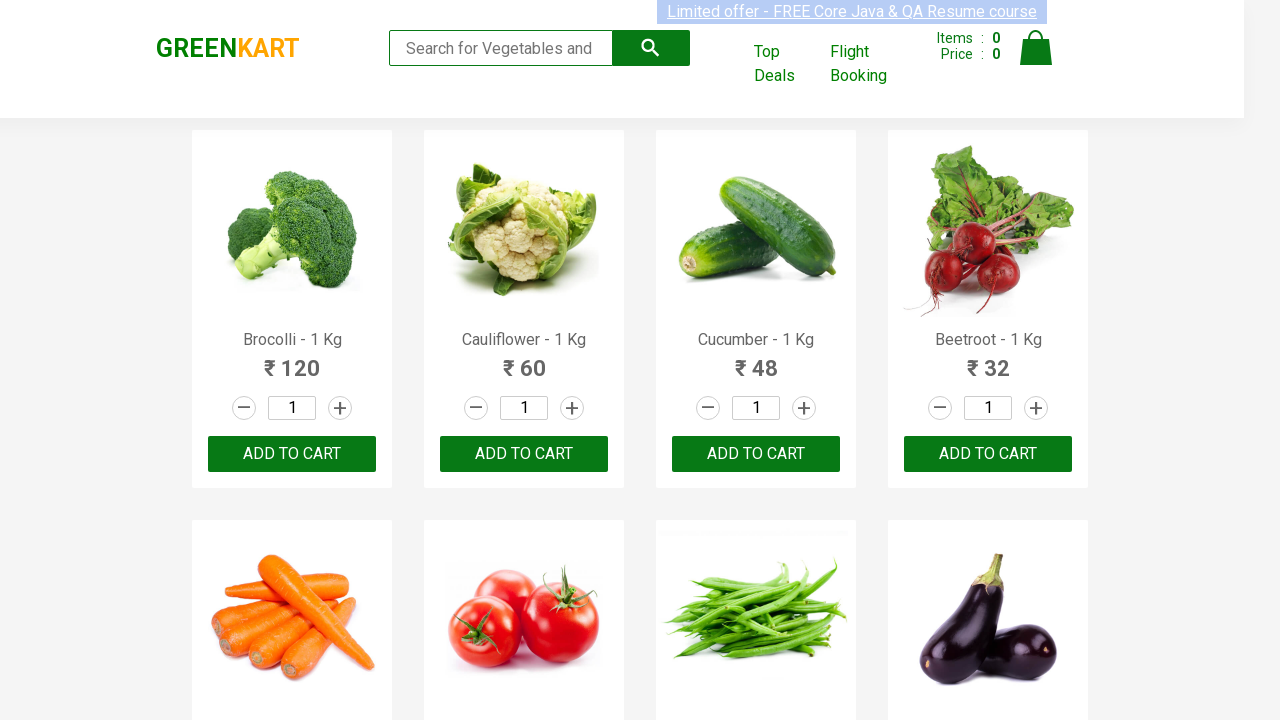

Retrieved product name: Pumpkin - 1 Kg
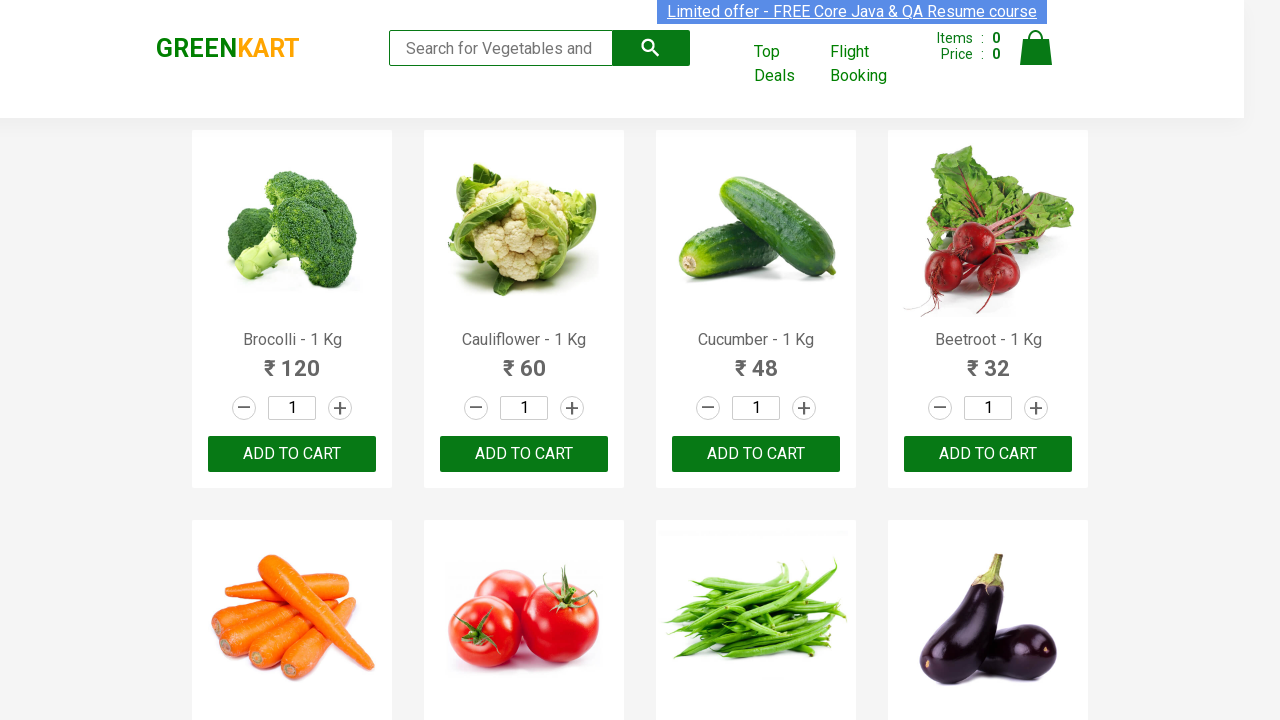

Retrieved product name: Corn - 1 Kg
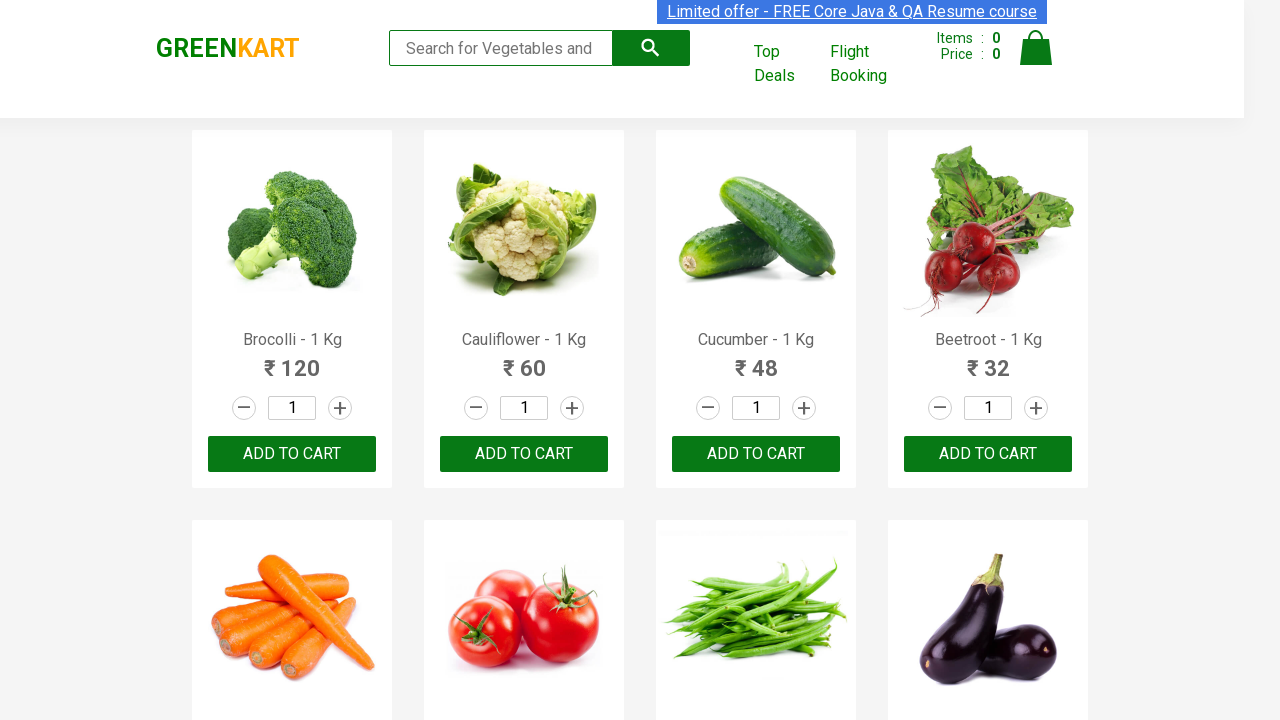

Retrieved product name: Onion - 1 Kg
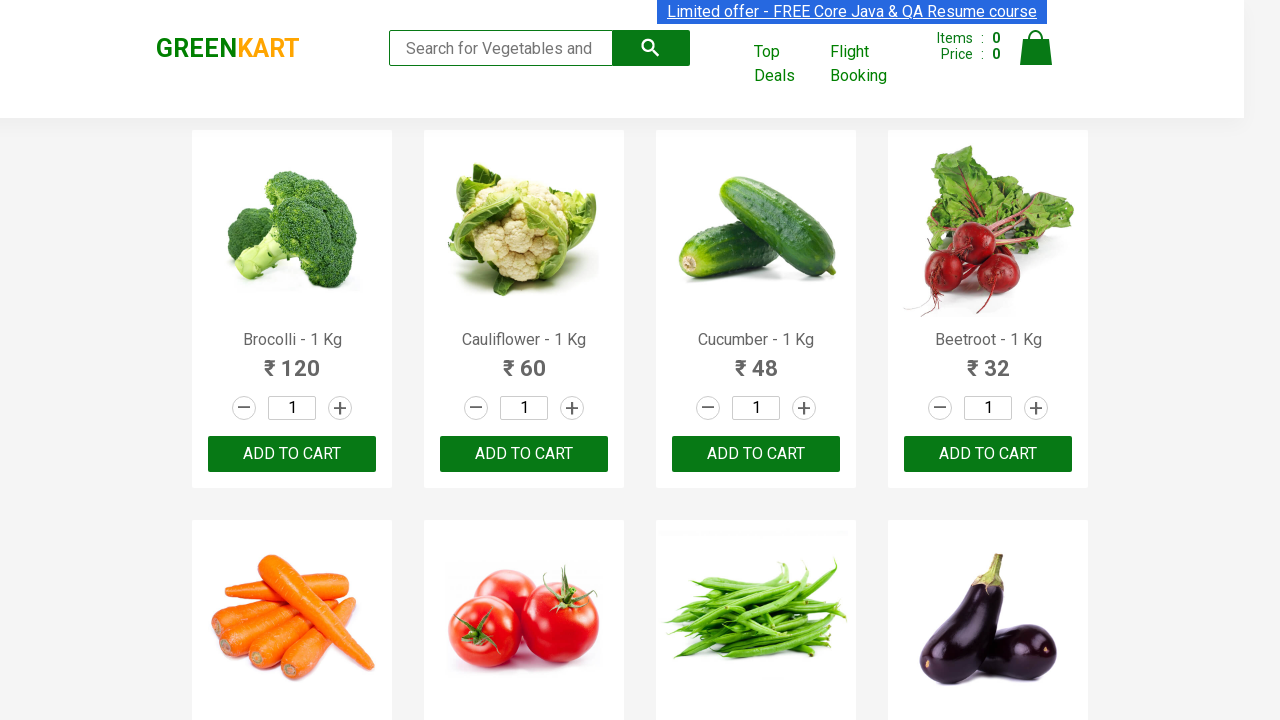

Retrieved product name: Apple - 1 Kg
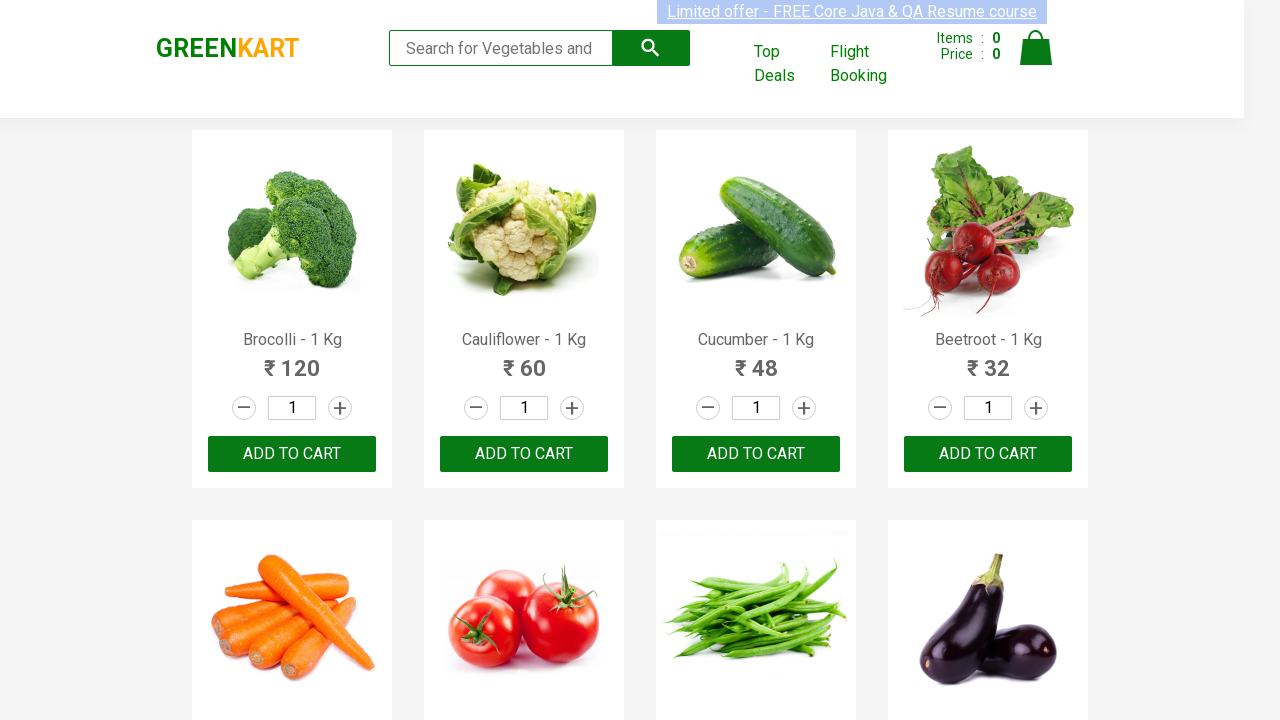

Retrieved product name: Banana - 1 Kg
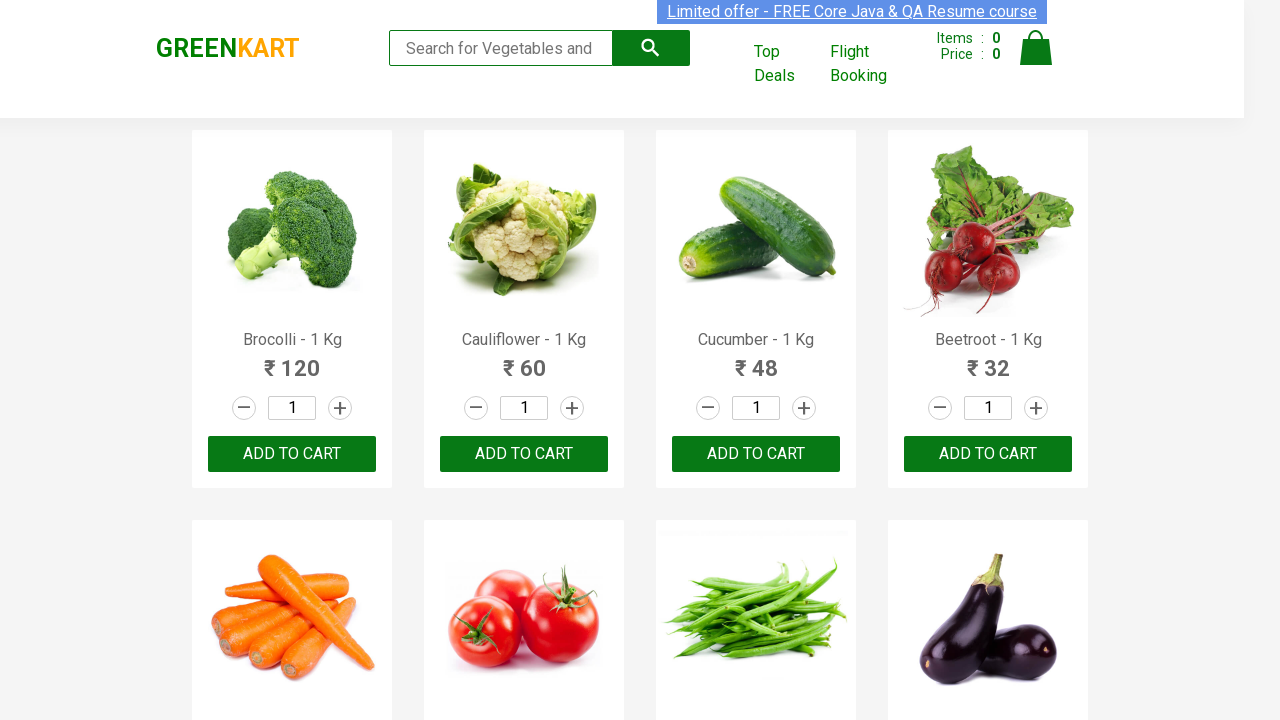

Retrieved product name: Grapes - 1 Kg
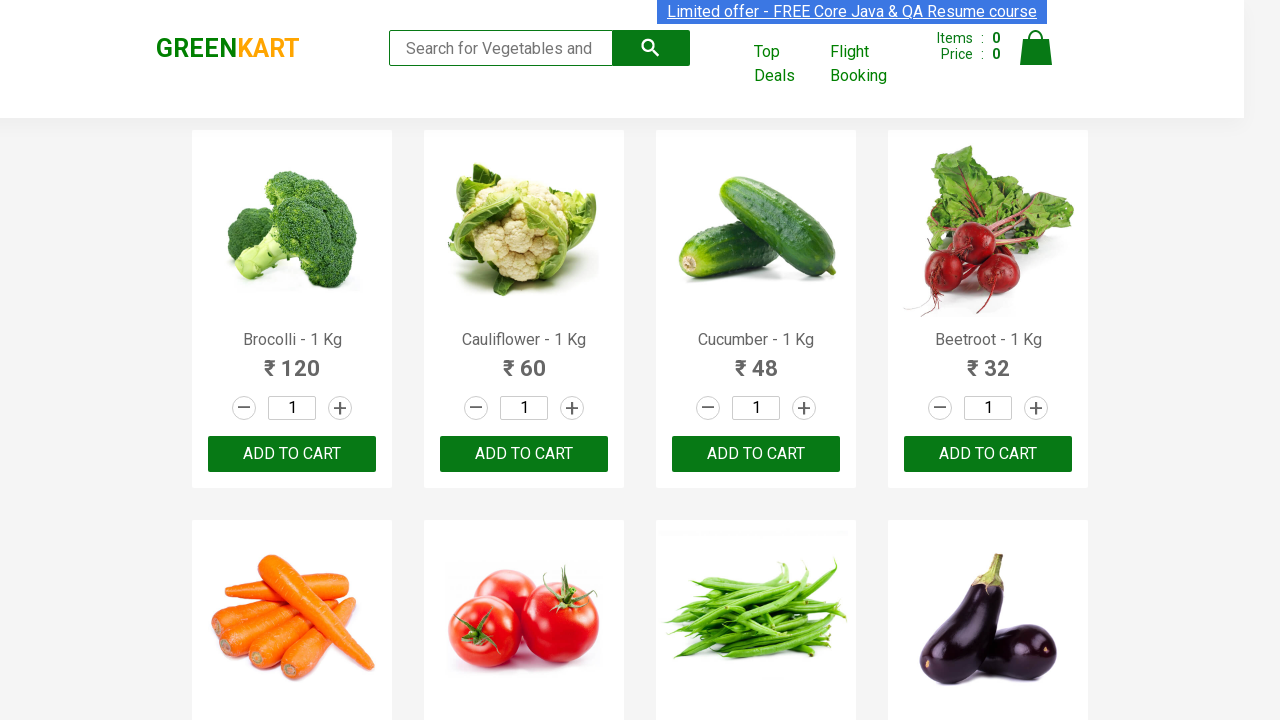

Retrieved product name: Mango - 1 Kg
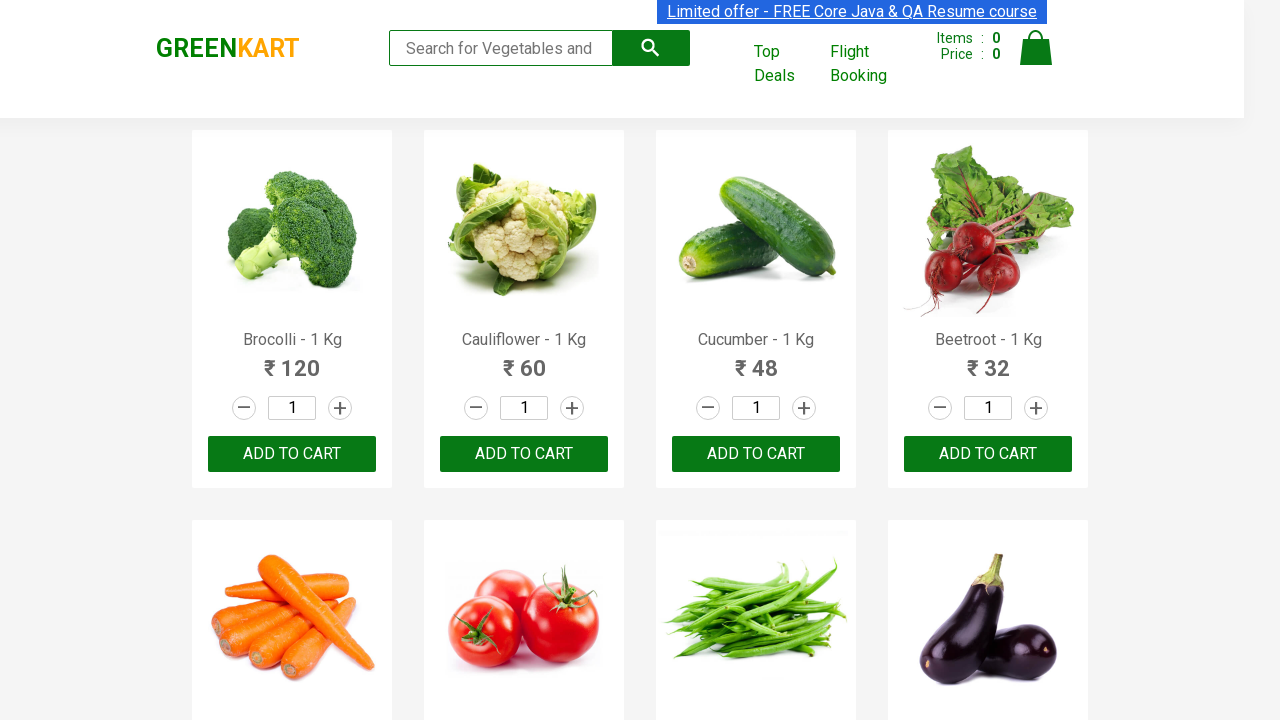

Retrieved product name: Musk Melon - 1 Kg
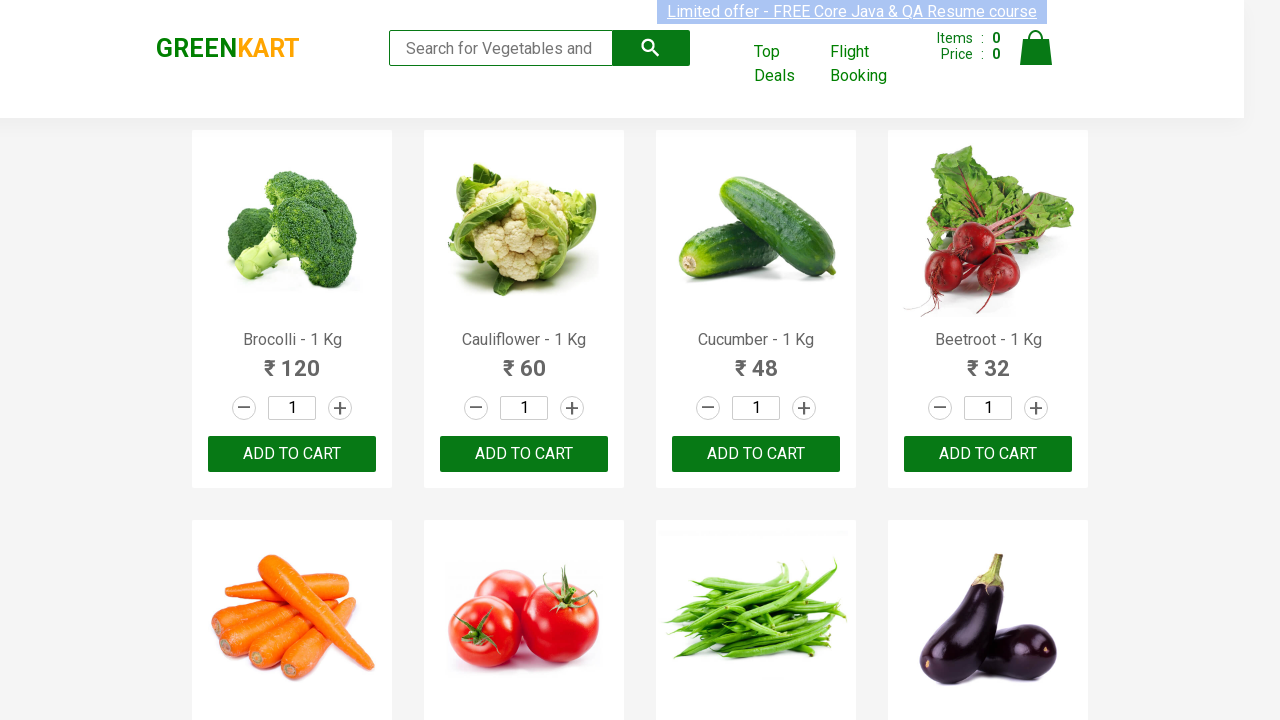

Retrieved product name: Orange - 1 Kg
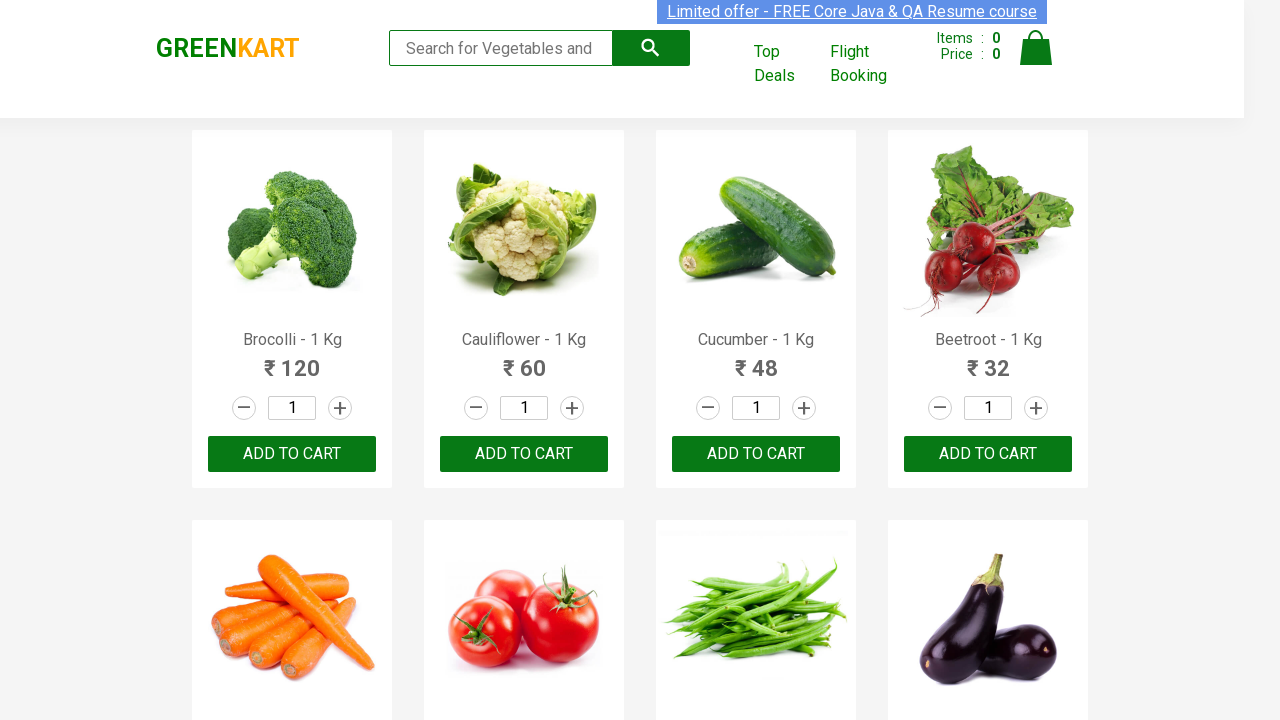

Retrieved product name: Pears - 1 Kg
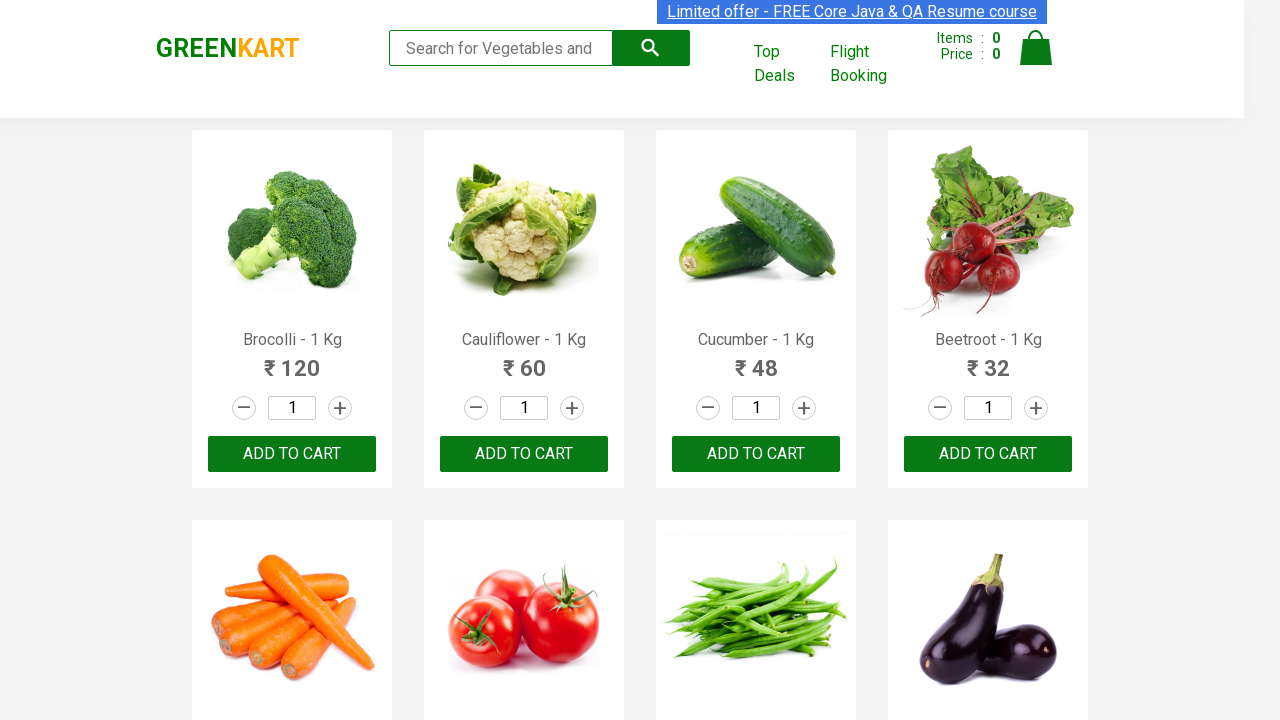

Retrieved product name: Pomegranate - 1 Kg
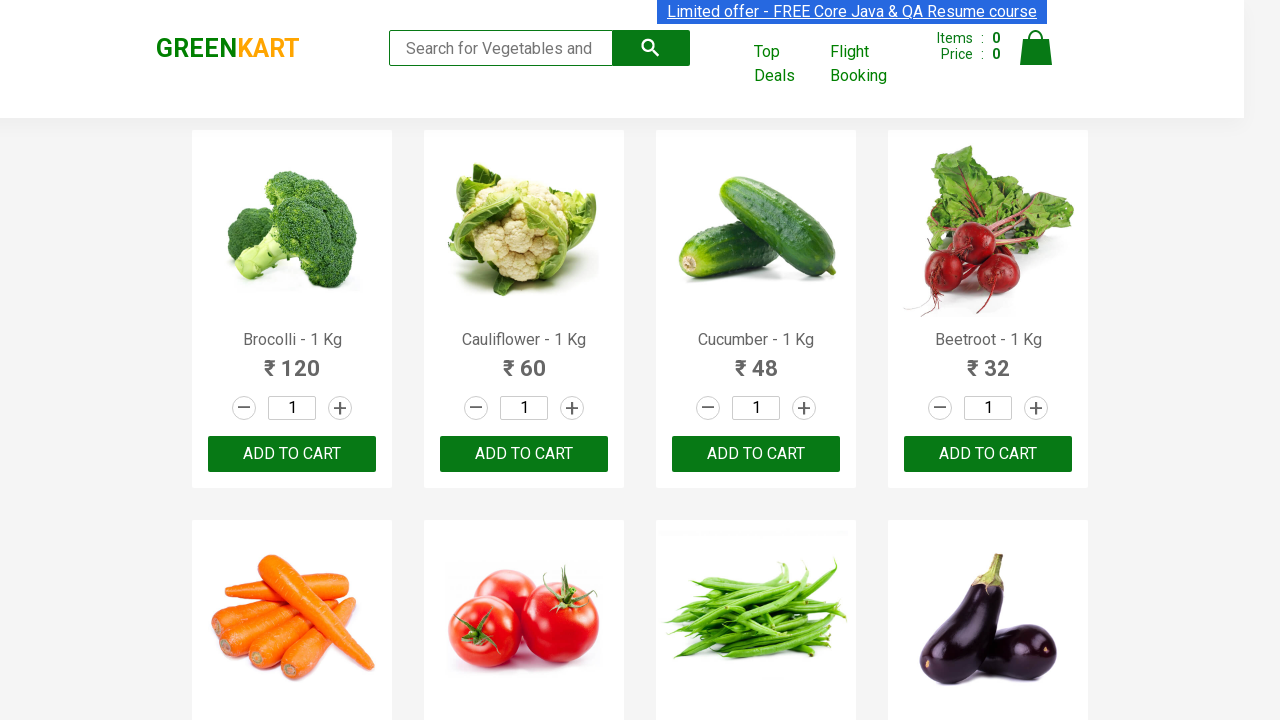

Retrieved product name: Raspberry - 1/4 Kg
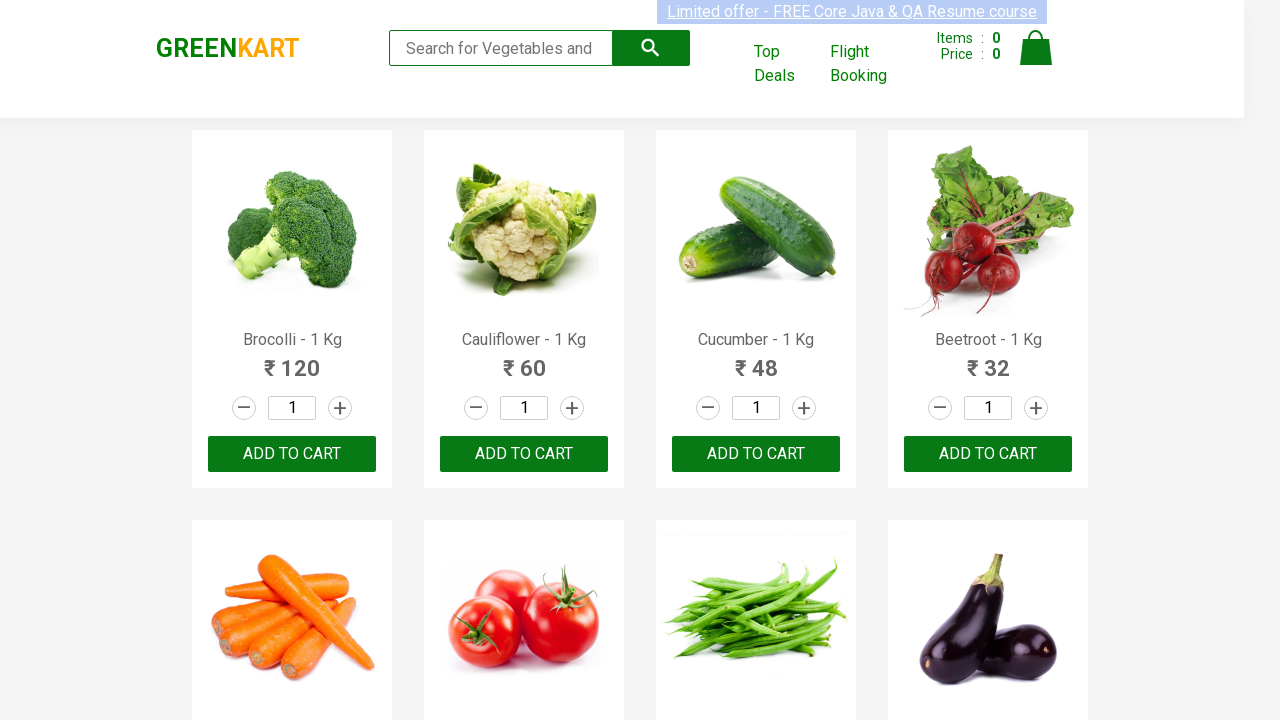

Retrieved product name: Strawberry - 1/4 Kg
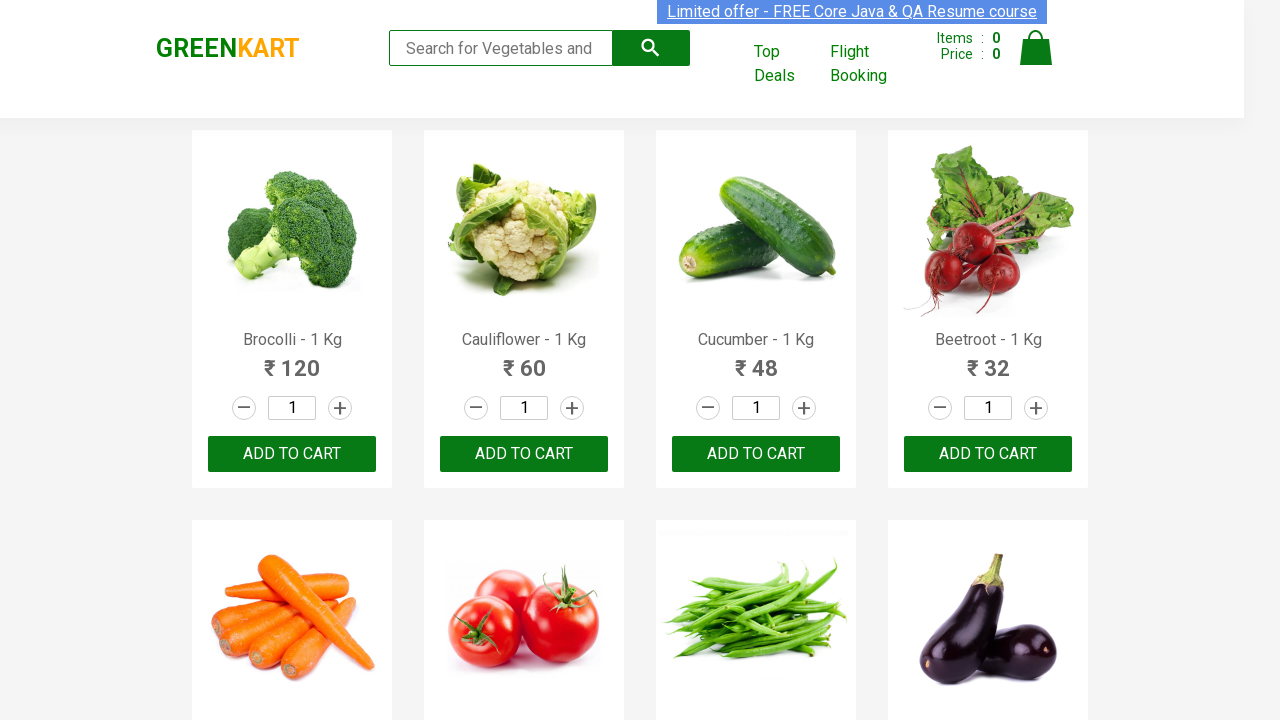

Retrieved product name: Water Melon - 1 Kg
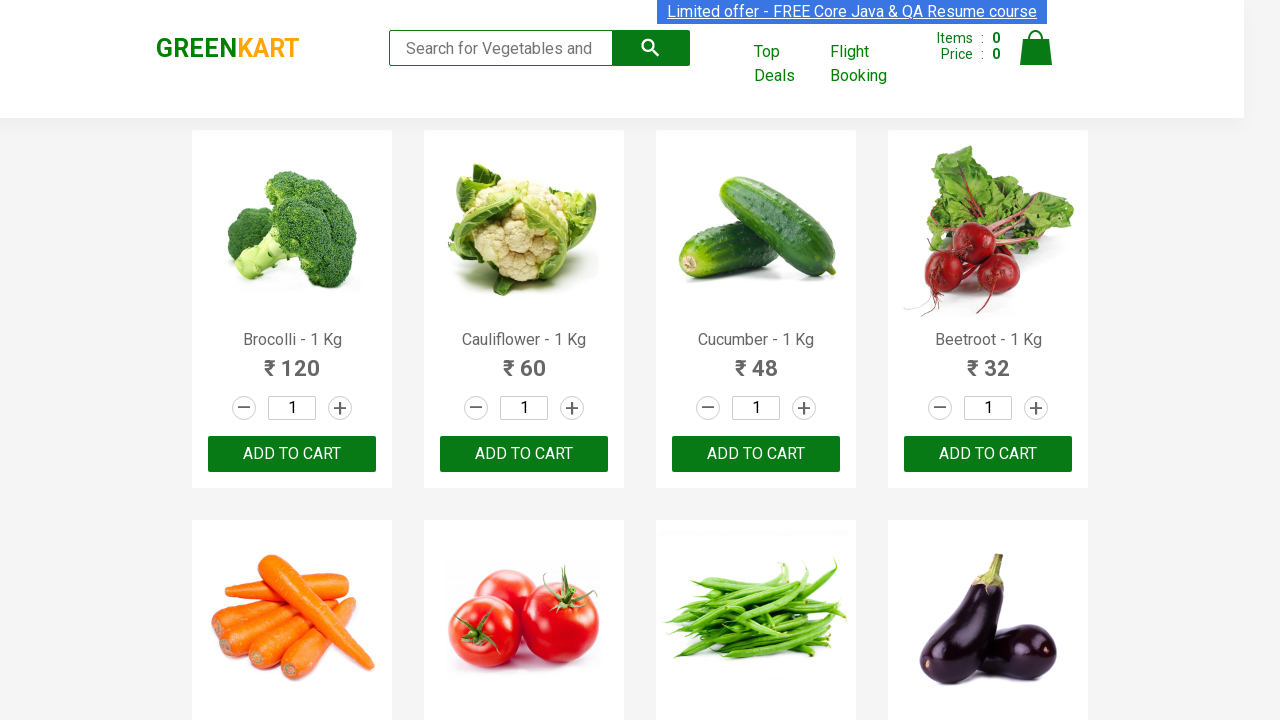

Retrieved product name: Almonds - 1/4 Kg
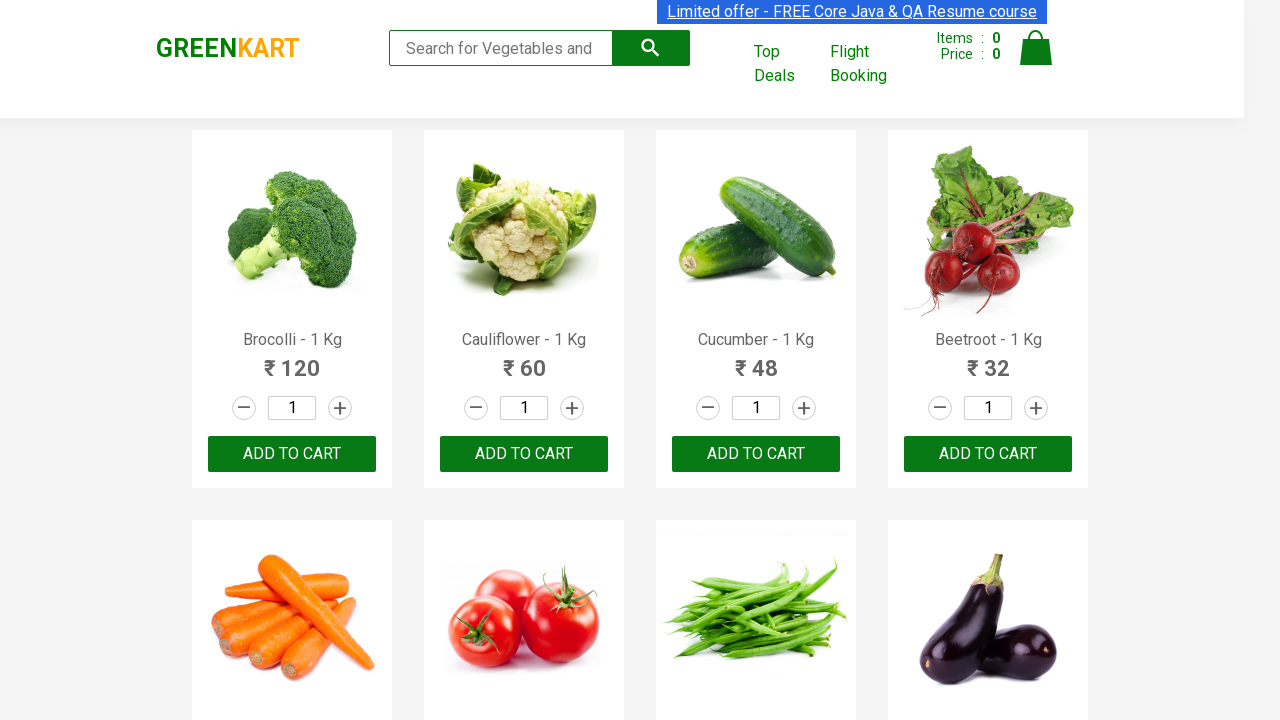

Retrieved product name: Pista - 1/4 Kg
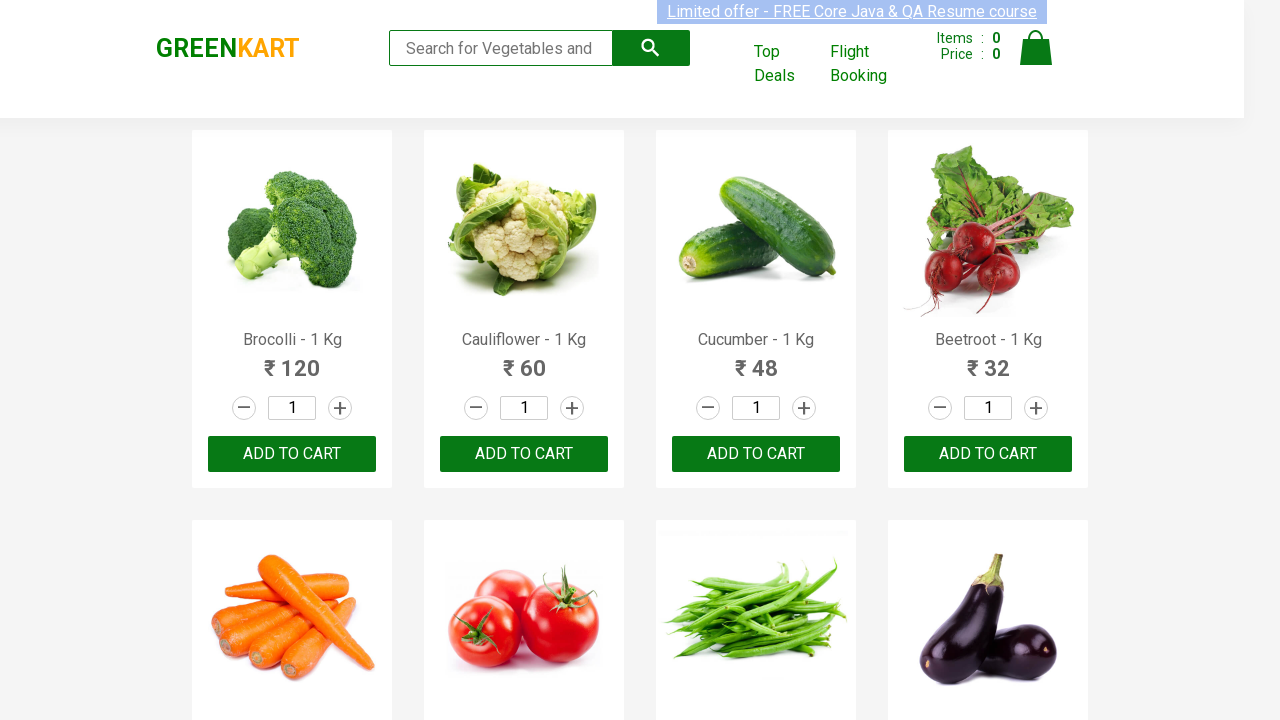

Retrieved product name: Nuts Mixture - 1 Kg
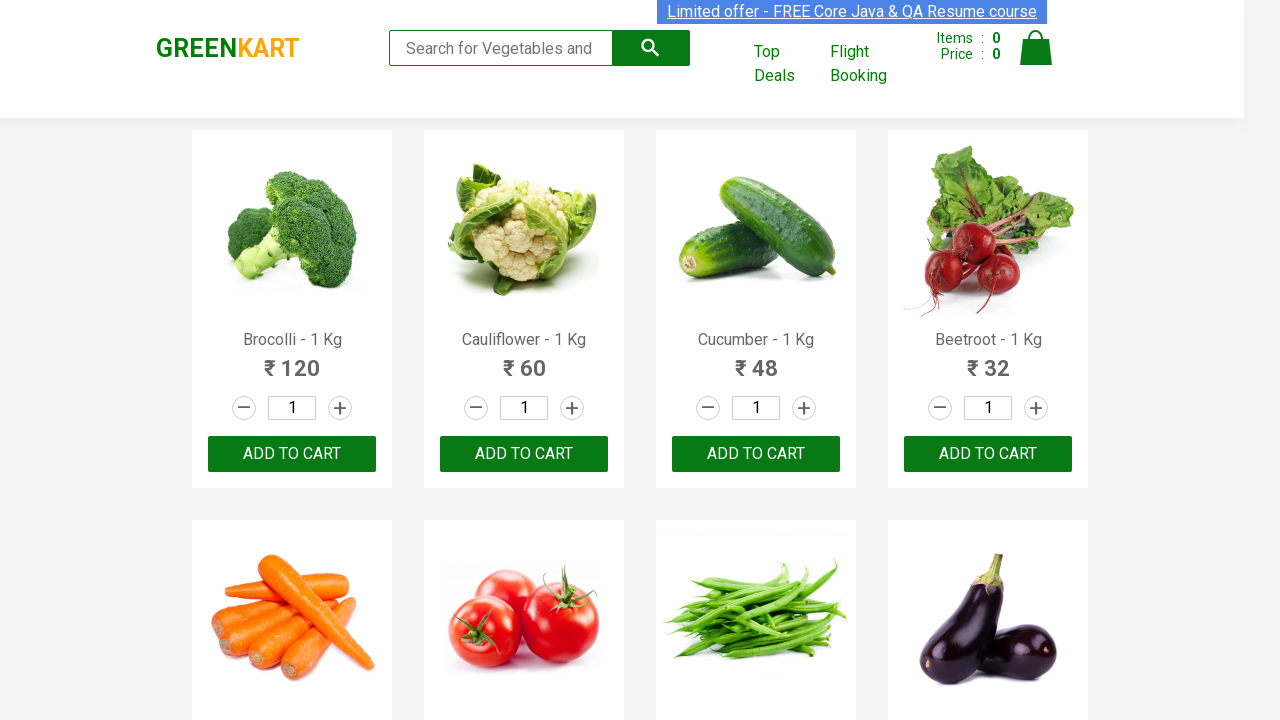

Retrieved product name: Cashews - 1 Kg
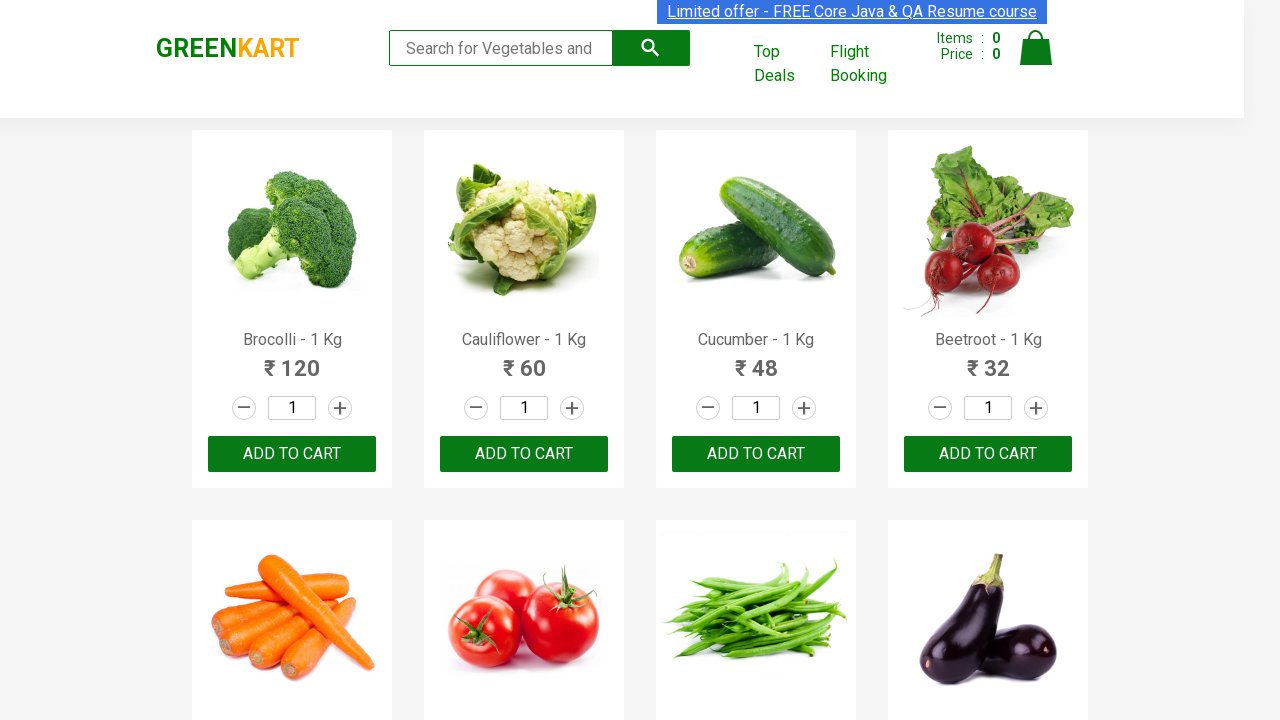

Found Cashews product and clicked 'Add to Cart' button at (292, 569) on .products .product >> nth=28 >> button
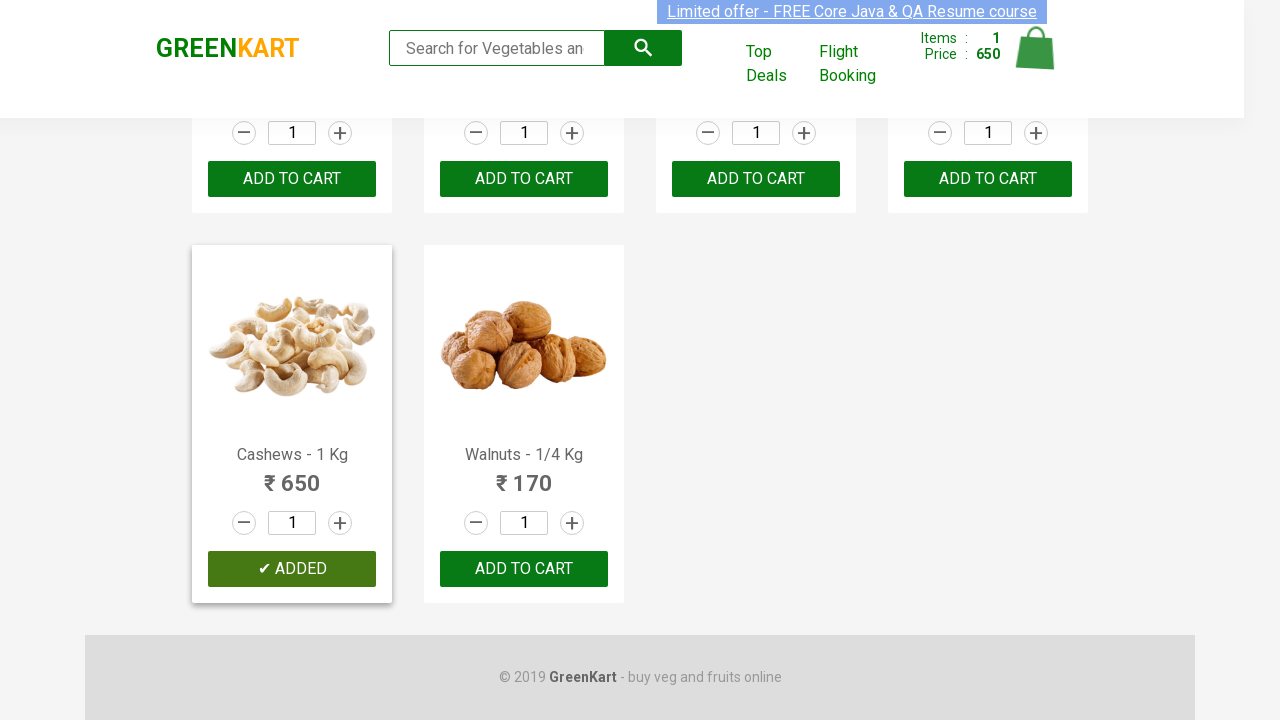

Clicked on cart icon to view cart at (1036, 48) on .cart-icon > img
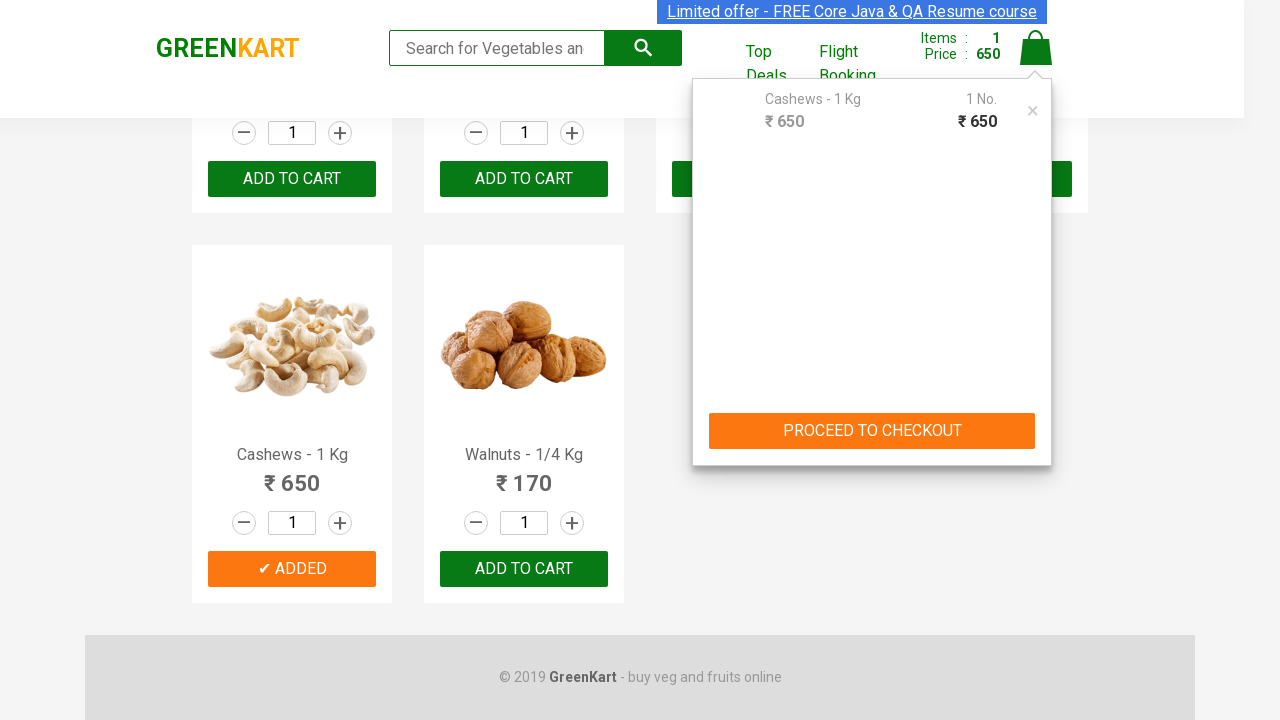

Clicked 'PROCEED TO CHECKOUT' button at (872, 431) on internal:text="PROCEED TO CHECKOUT"i
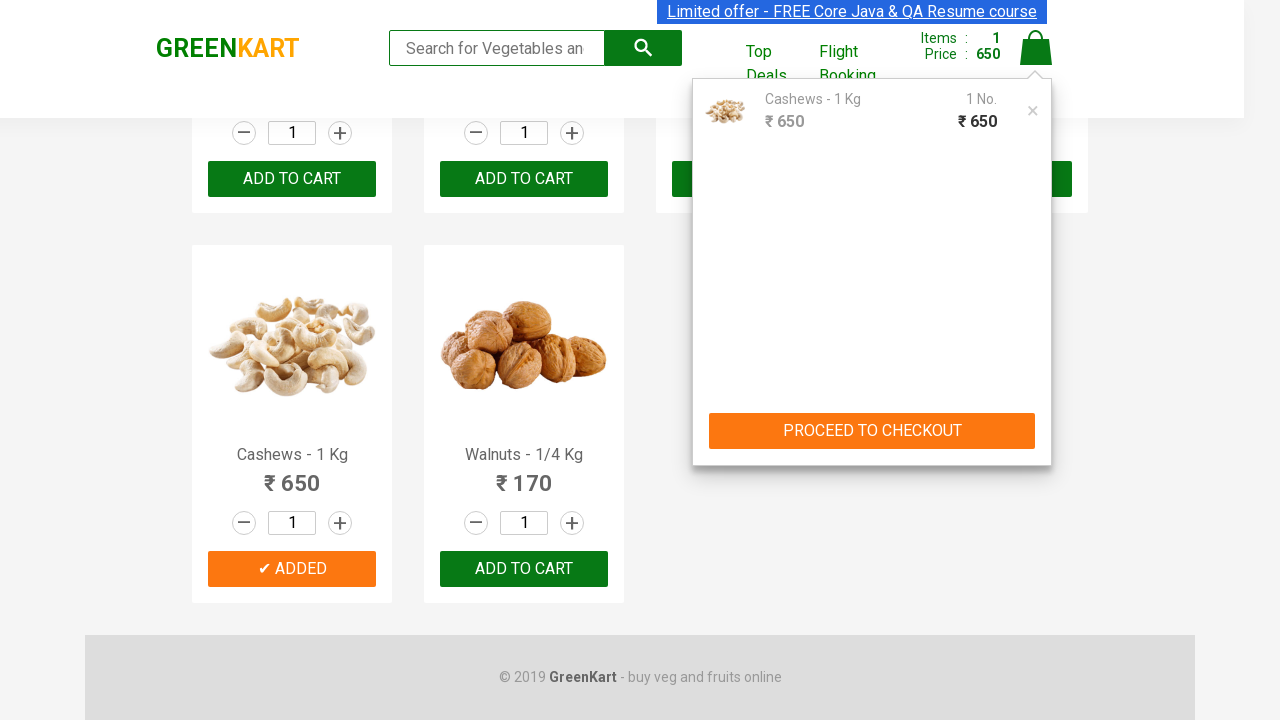

Clicked 'Place Order' button to complete checkout at (1036, 420) on internal:text="Place Order"i
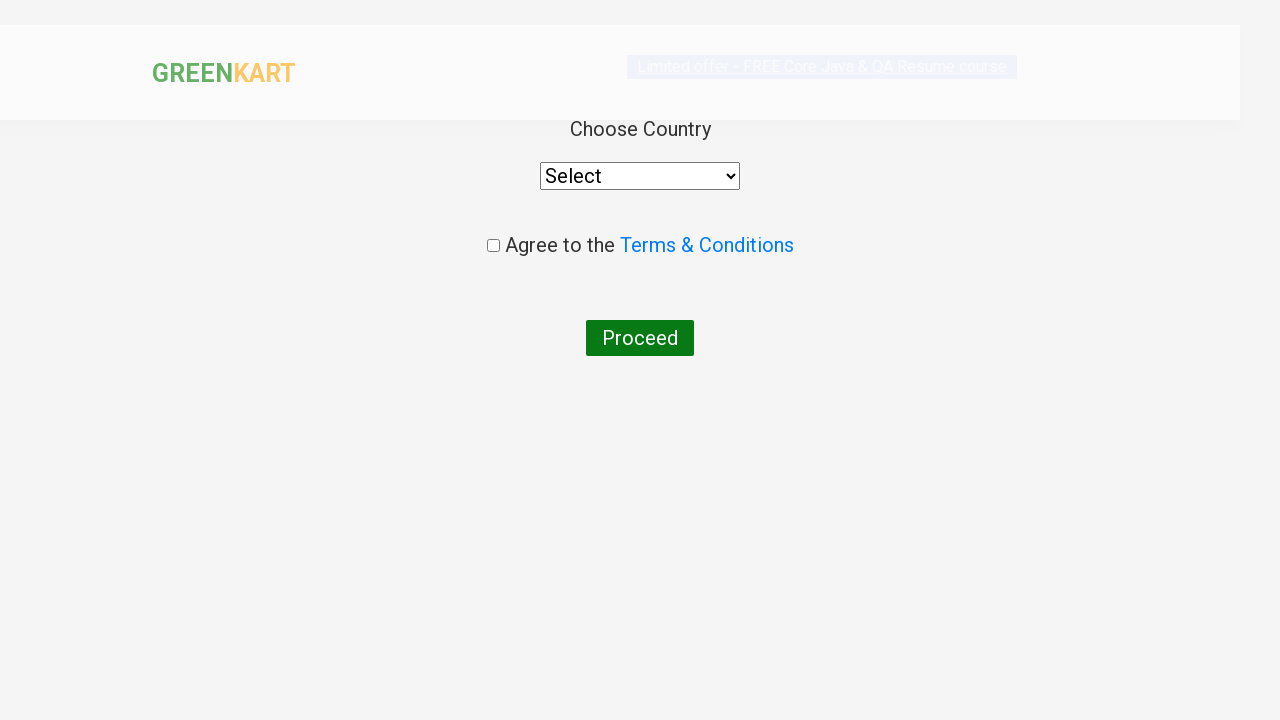

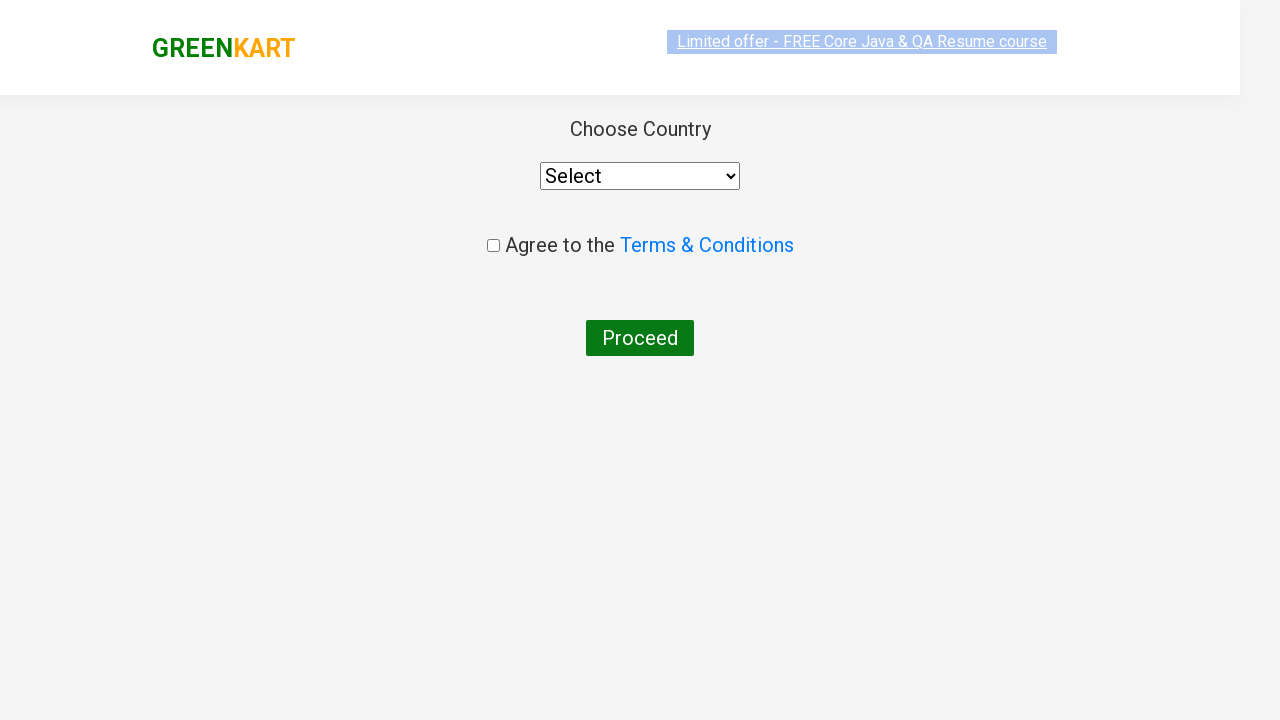